Tests handling of a normal JavaScript alert by clicking a button to trigger the alert and accepting it

Starting URL: https://the-internet.herokuapp.com/javascript_alerts

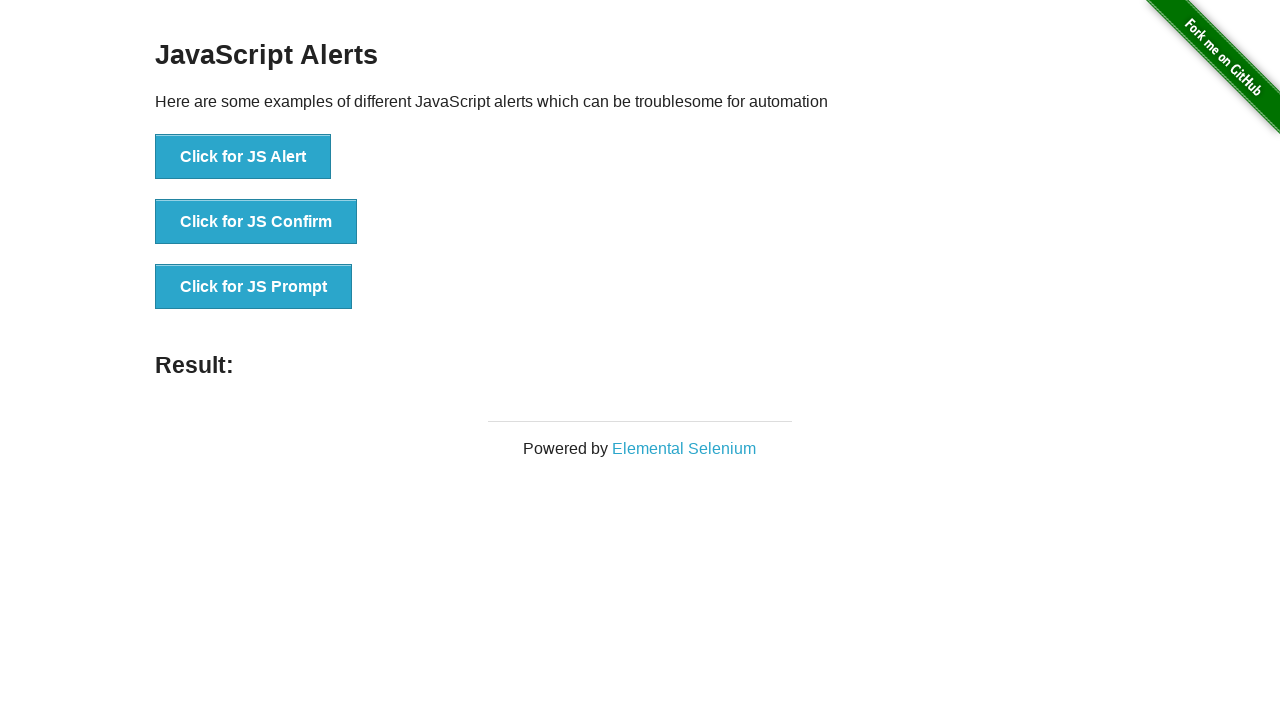

Clicked button to trigger JavaScript alert at (243, 157) on xpath=//button[normalize-space()='Click for JS Alert']
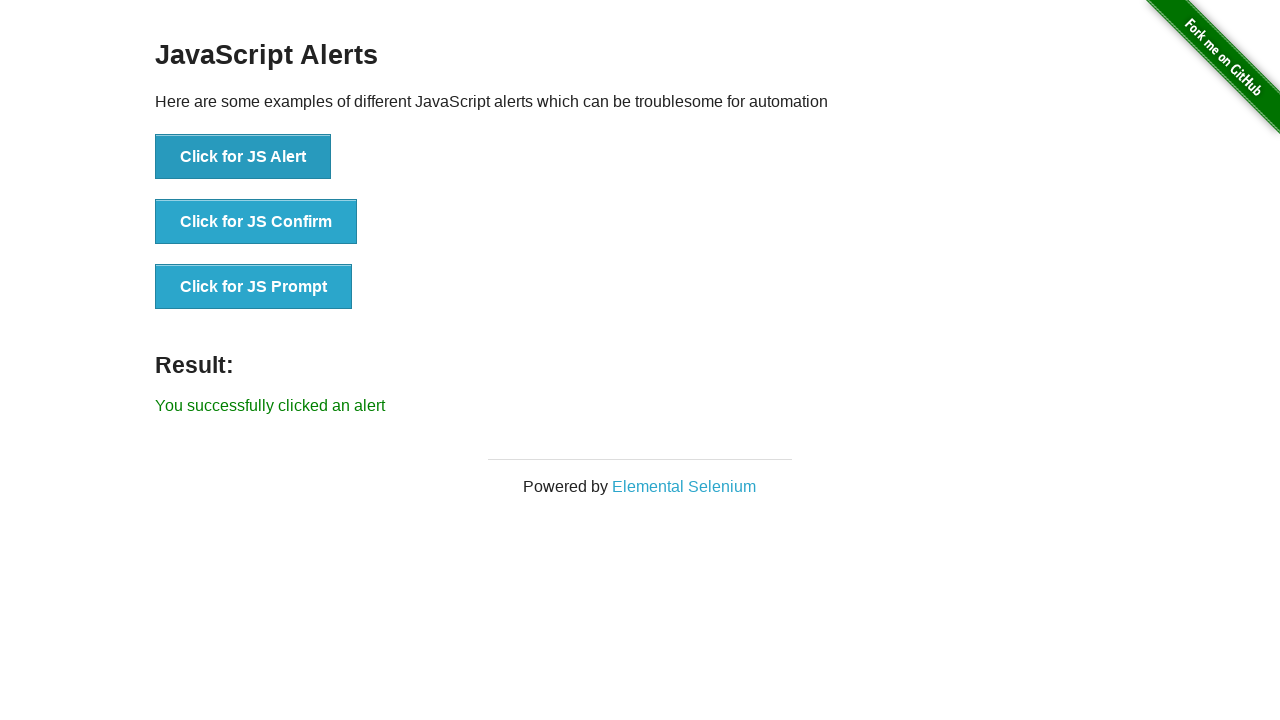

Set up dialog handler to accept alert
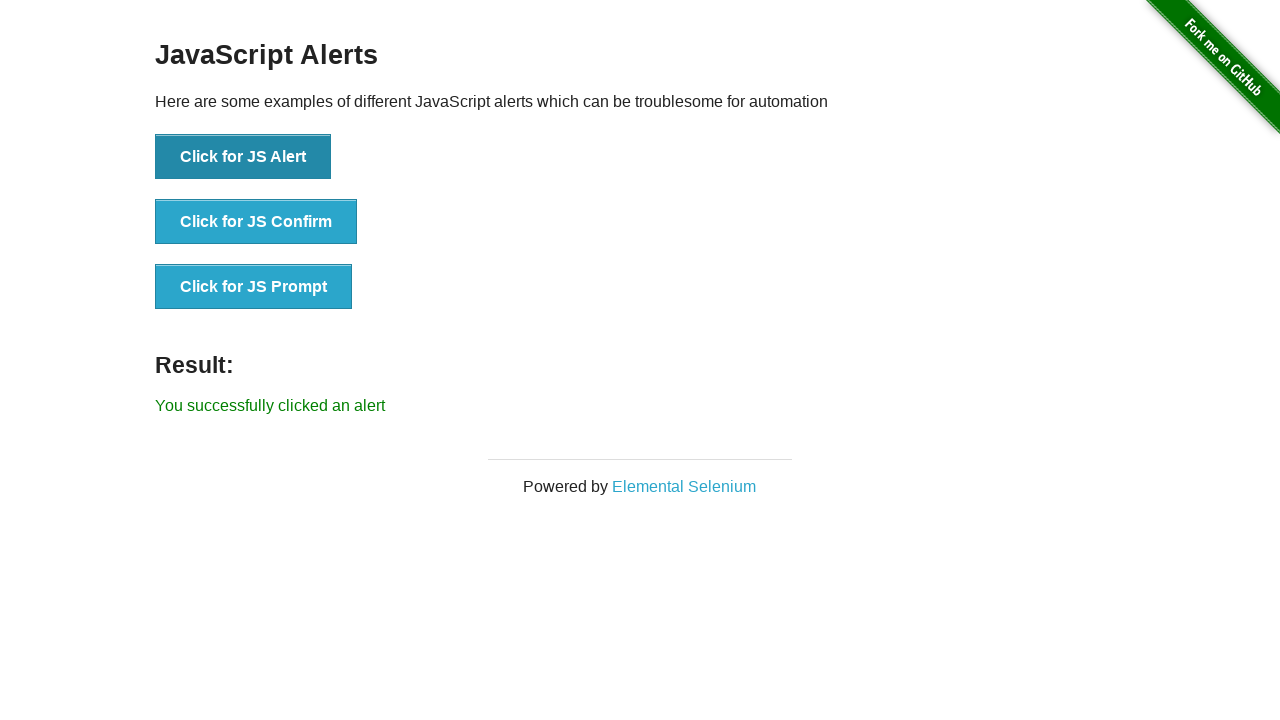

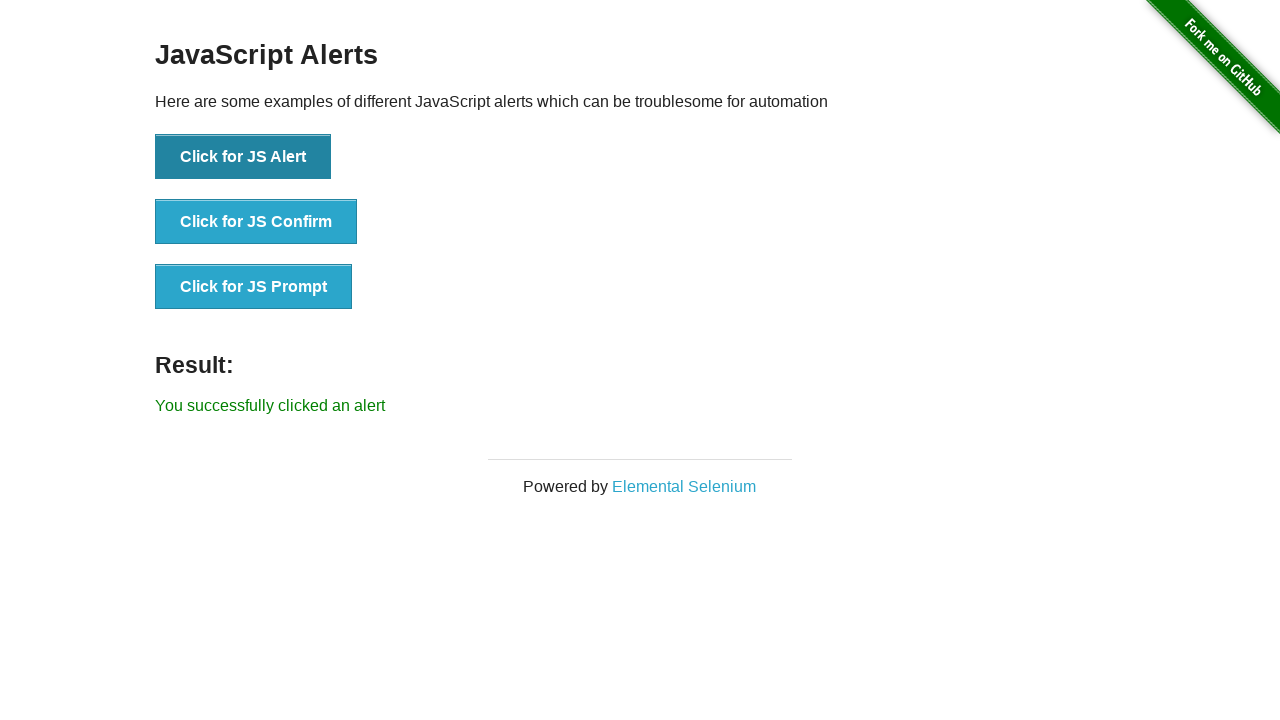